Tests handling of multiple elements with the same ID, clicking the visible radio button element

Starting URL: http://seleniumpractise.blogspot.in/2016/08/how-to-automate-radio-button-in.html

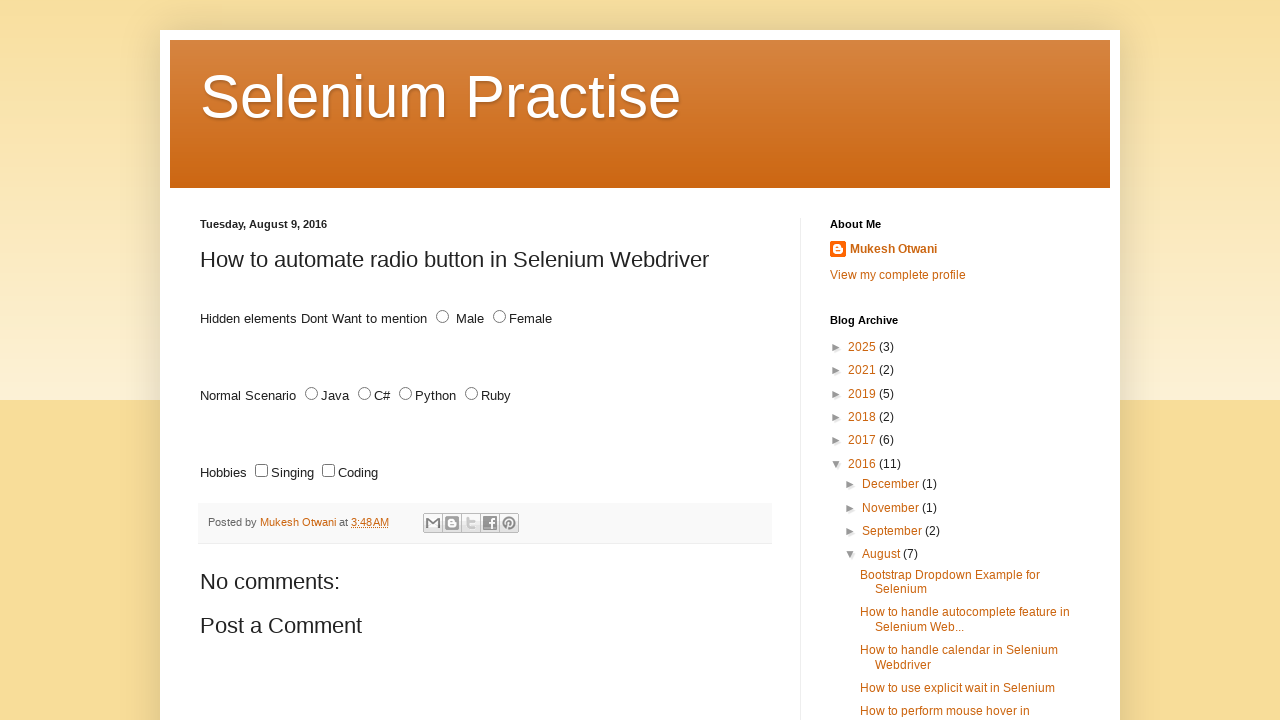

Found all elements with id='male'
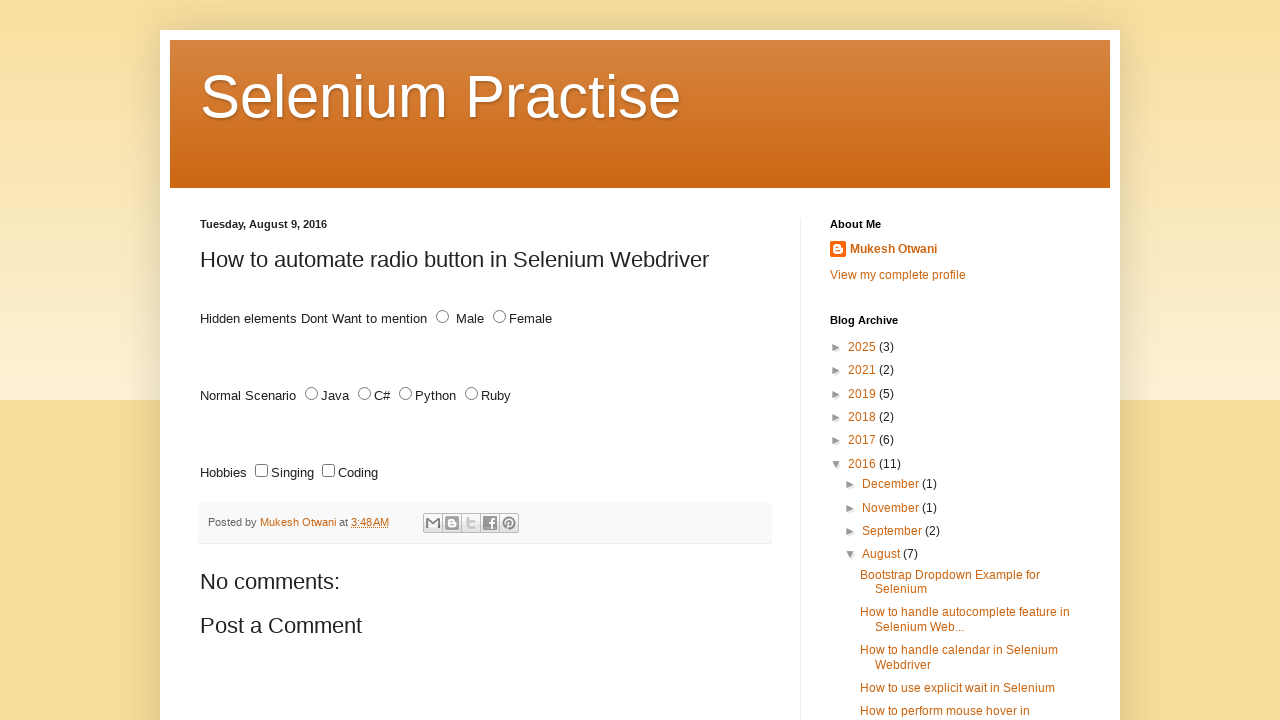

Retrieved bounding box for radio button element
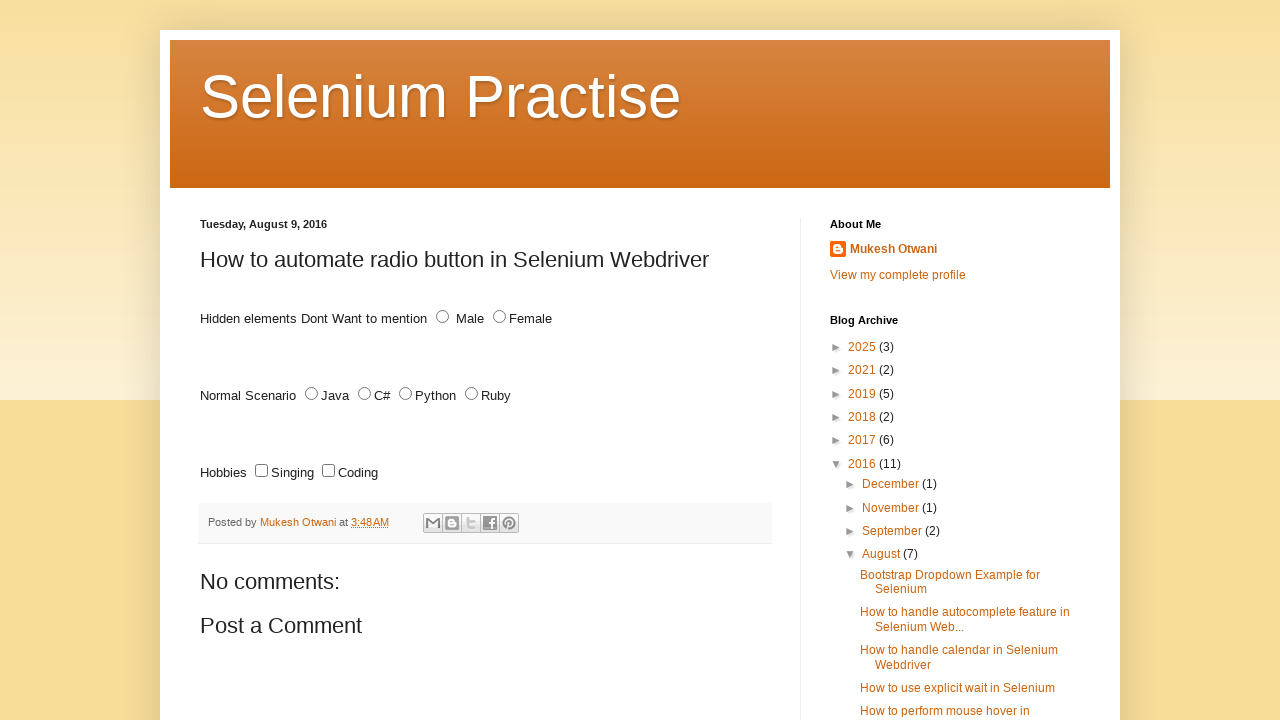

Retrieved bounding box for radio button element
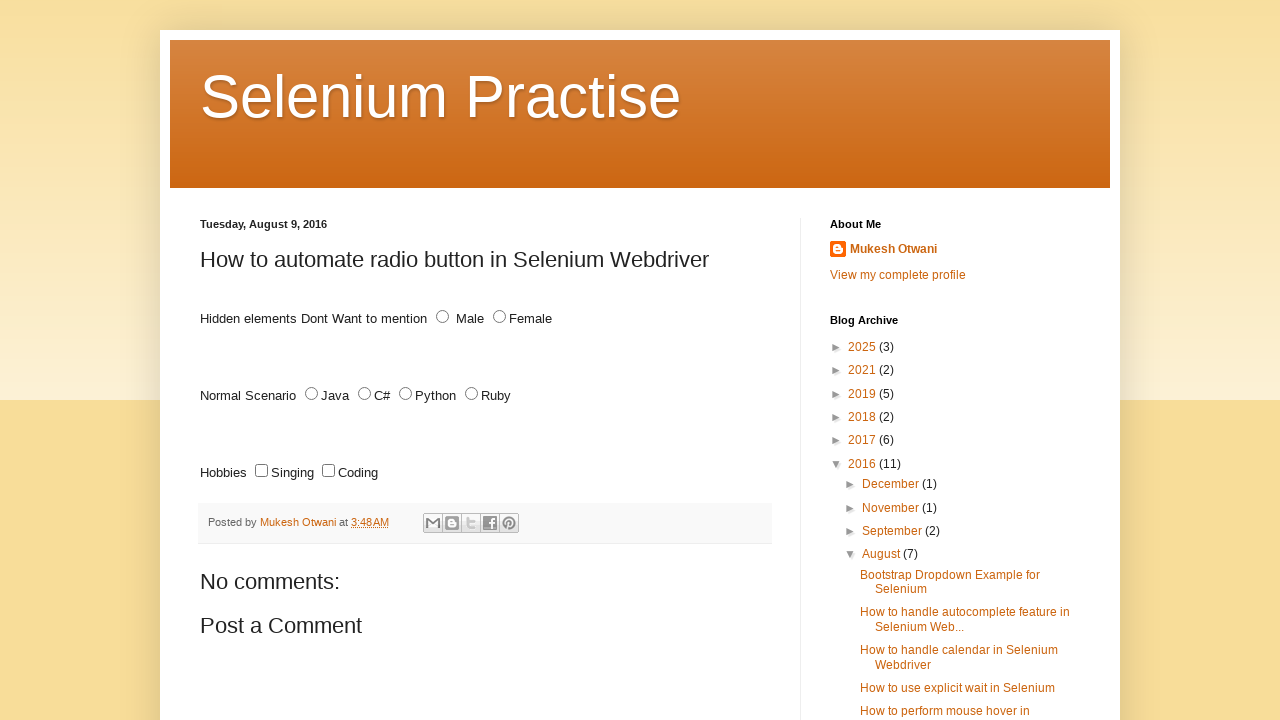

Clicked the visible radio button element with id='male'
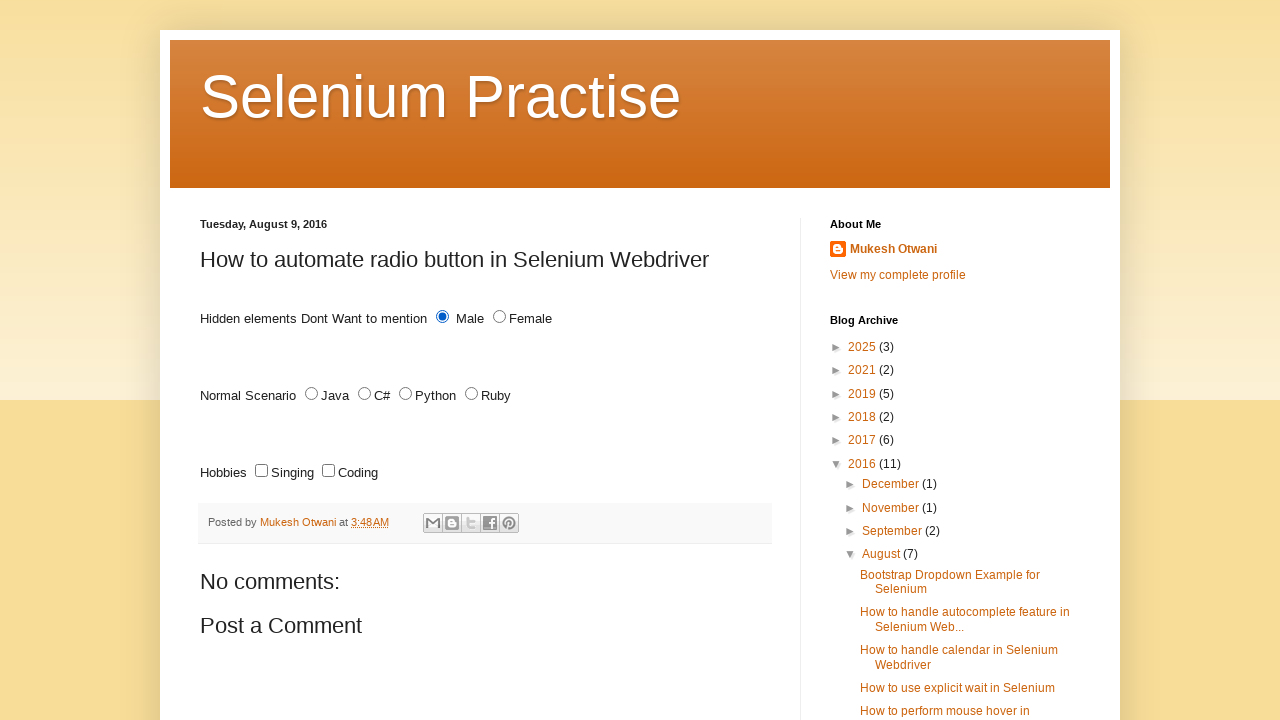

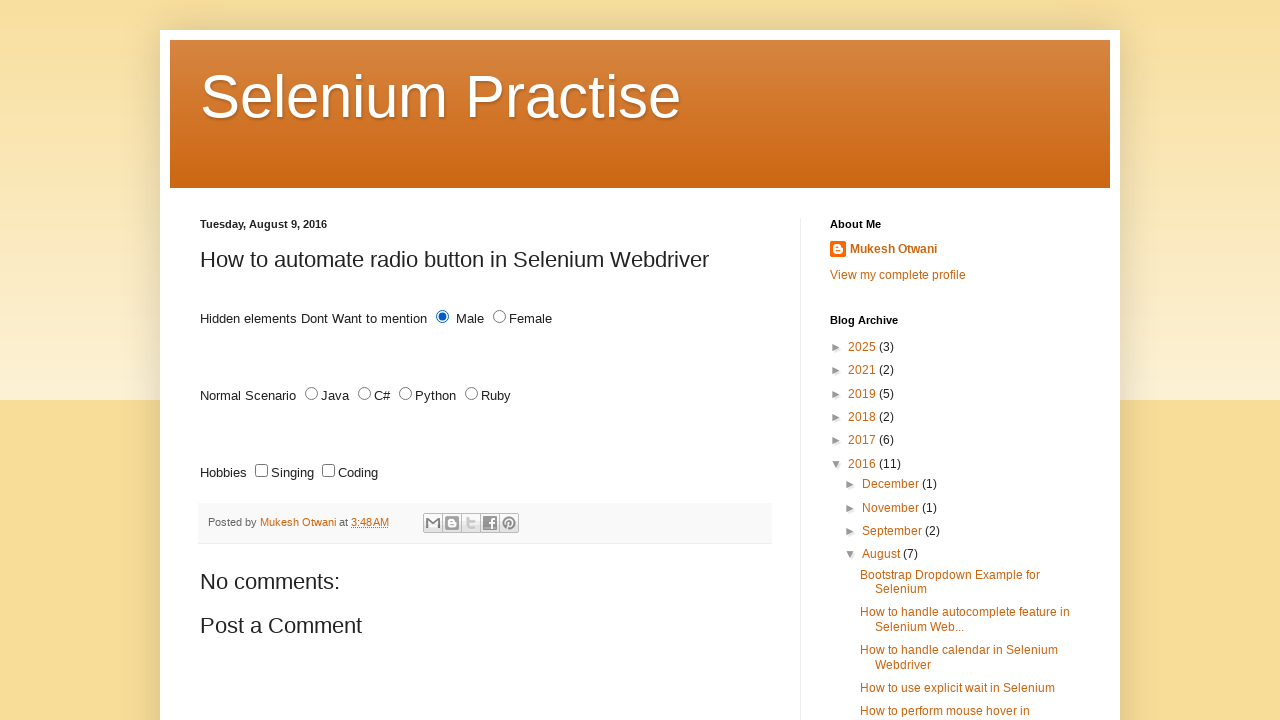